Tests multiplication functionality on an online calculator by clicking number buttons, the multiplication operator, and the equals button to verify the calculator works correctly.

Starting URL: https://www.calculadora.org/

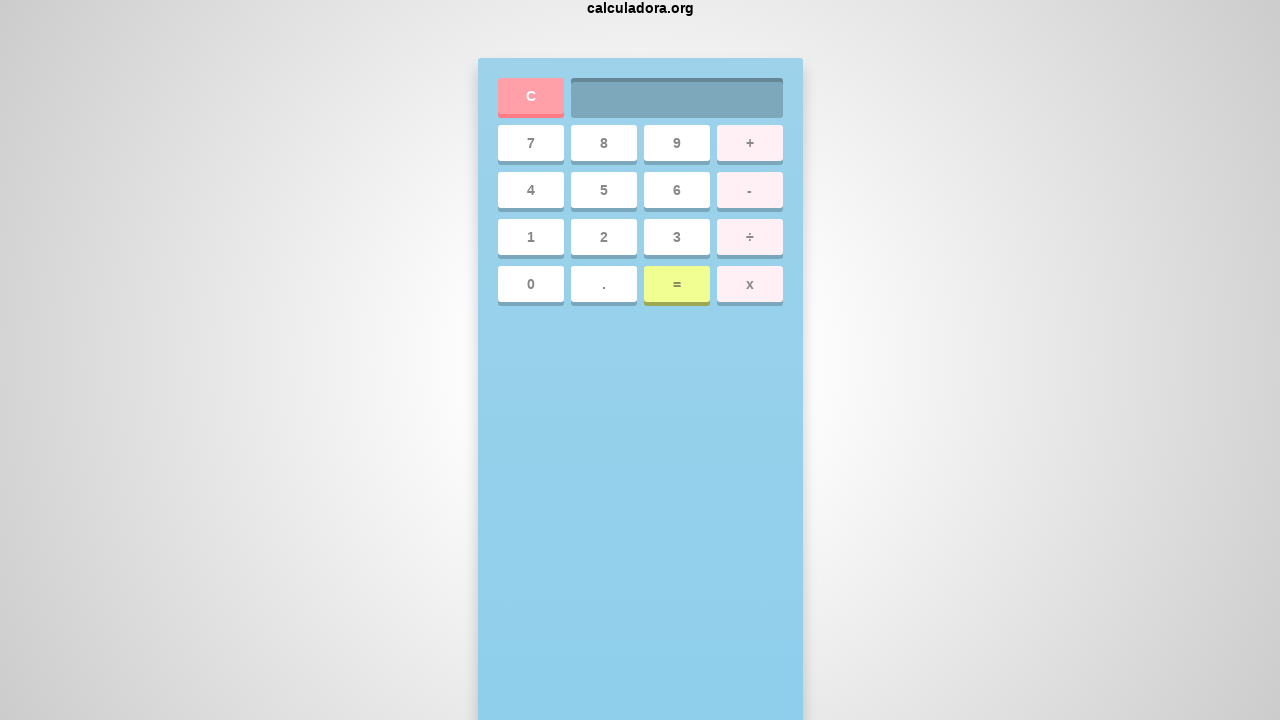

Clicked first number button (7) on calculator at (530, 143) on .keys > span:nth-child(1)
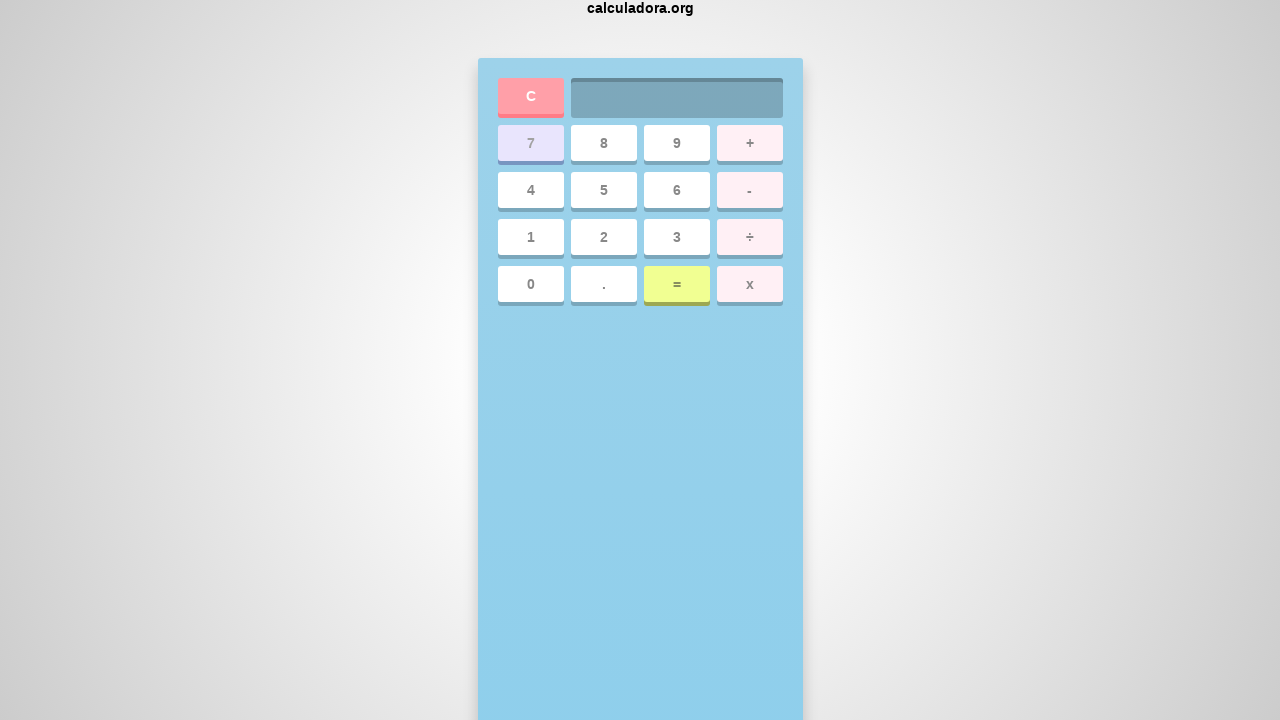

Clicked multiplication operator button at (750, 284) on .operator:nth-child(16)
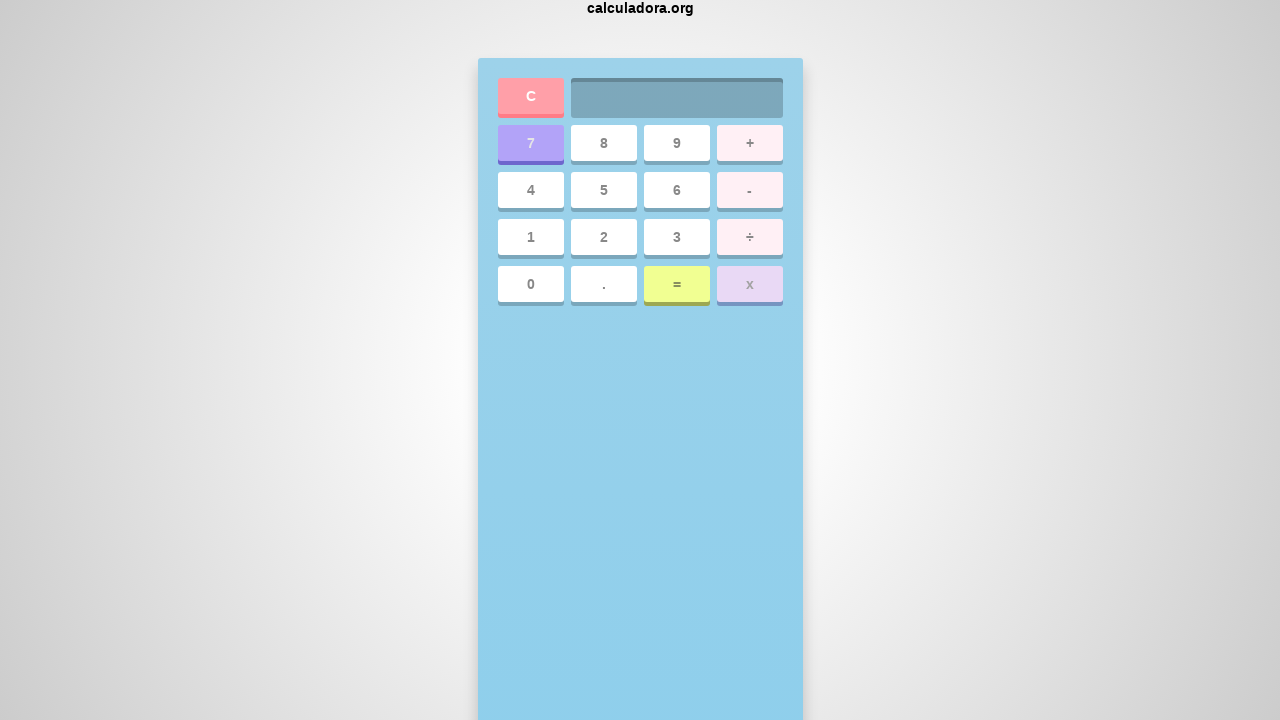

Clicked second number button at (530, 190) on span:nth-child(5)
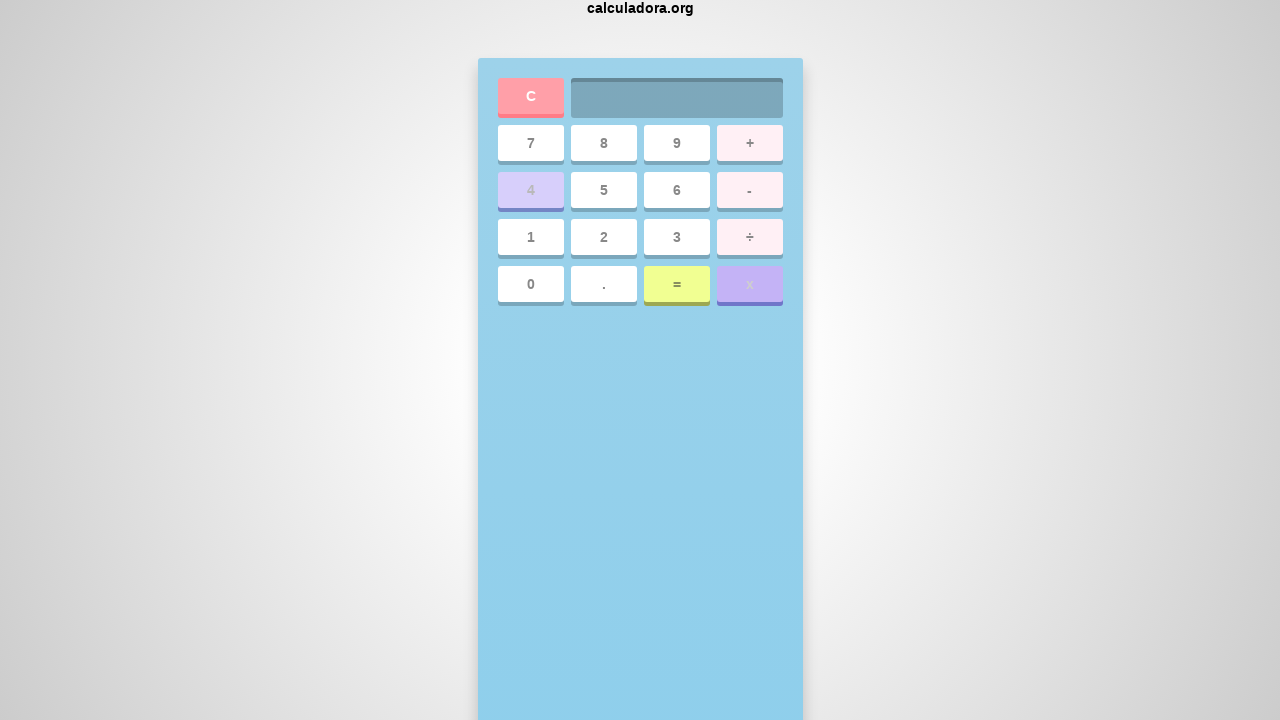

Clicked equals button to evaluate multiplication at (676, 284) on .eval
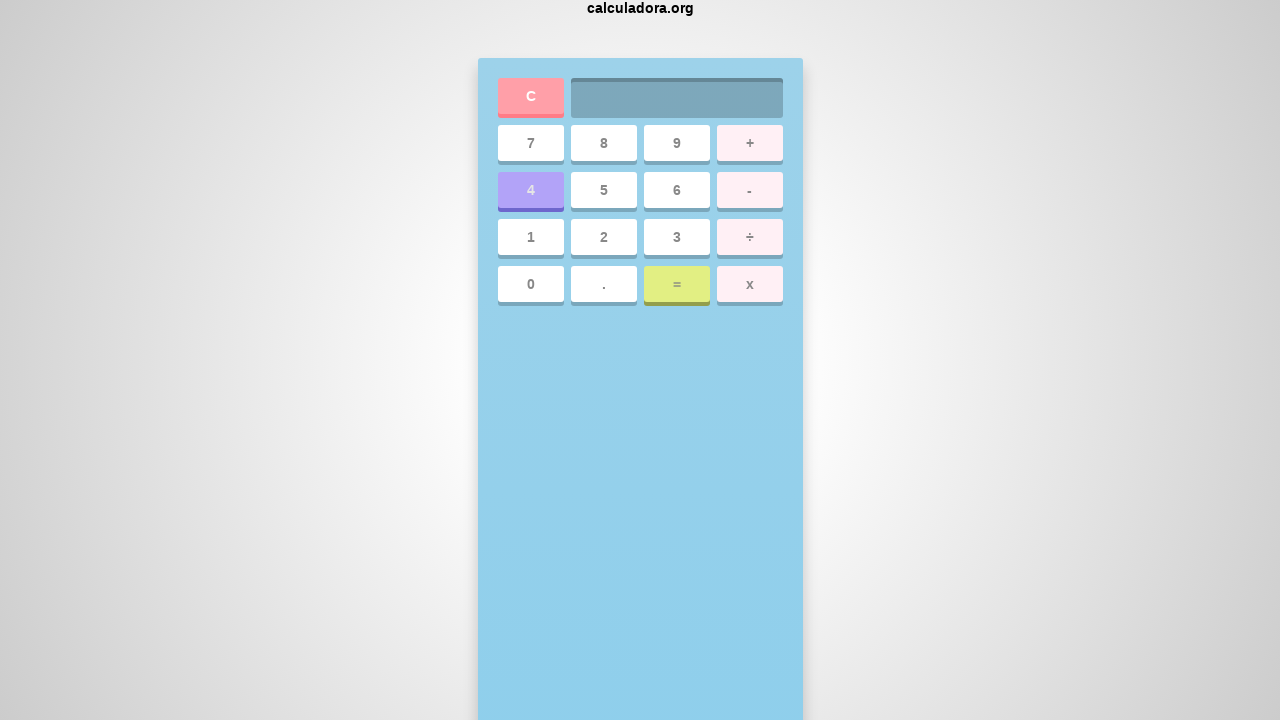

Clicked on calculator screen to verify result is displayed at (676, 98) on .screen
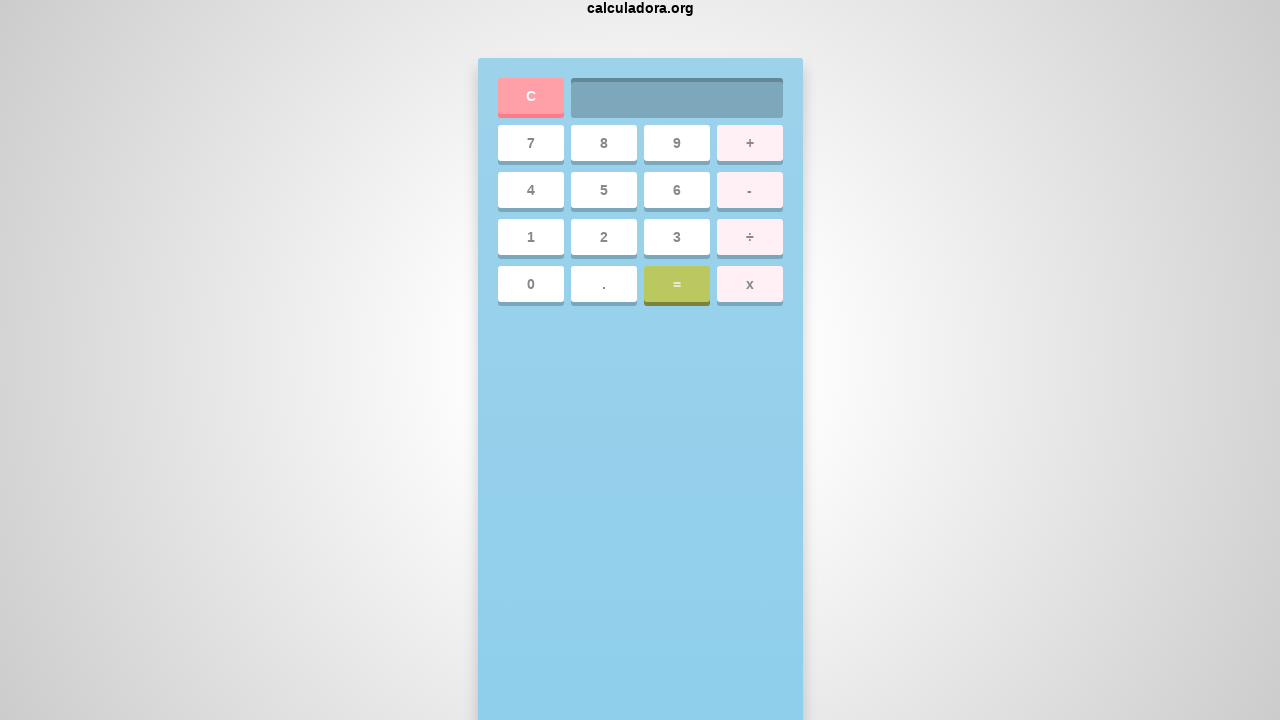

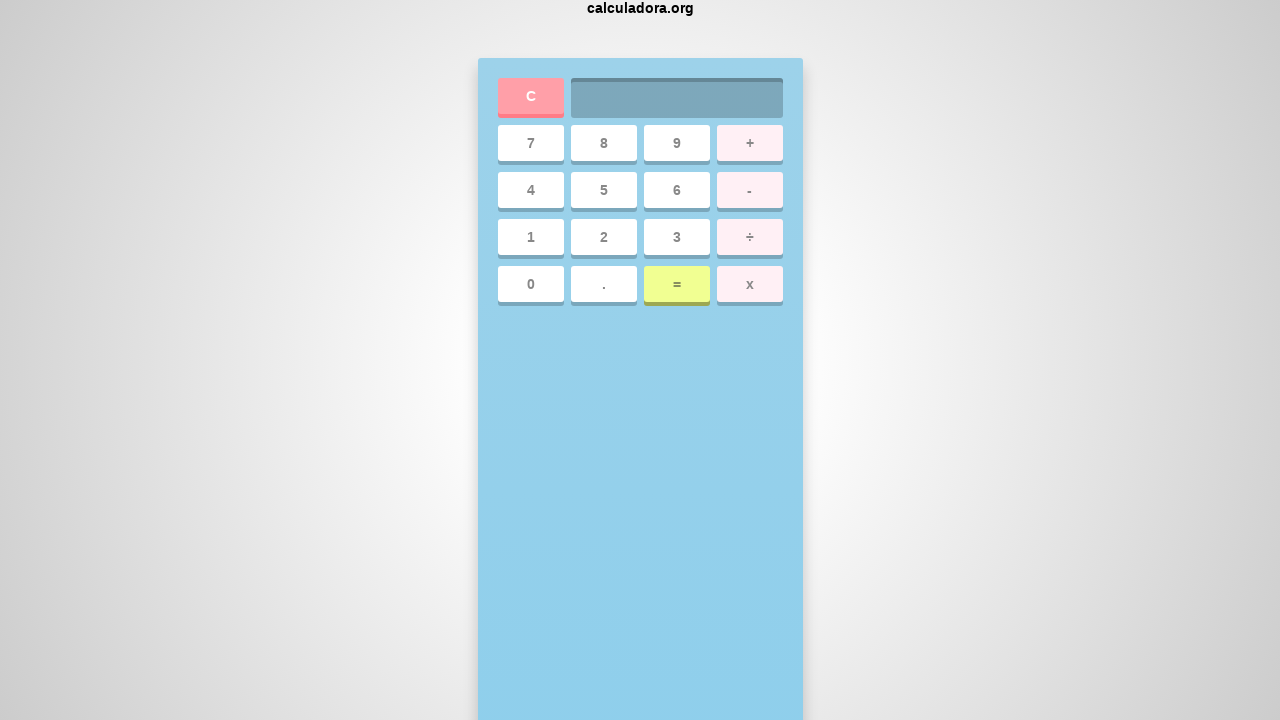